Tests the dynamic loading page by clicking a start button and waiting for a finish message to appear with "Hello World!" text

Starting URL: http://the-internet.herokuapp.com/dynamic_loading/2

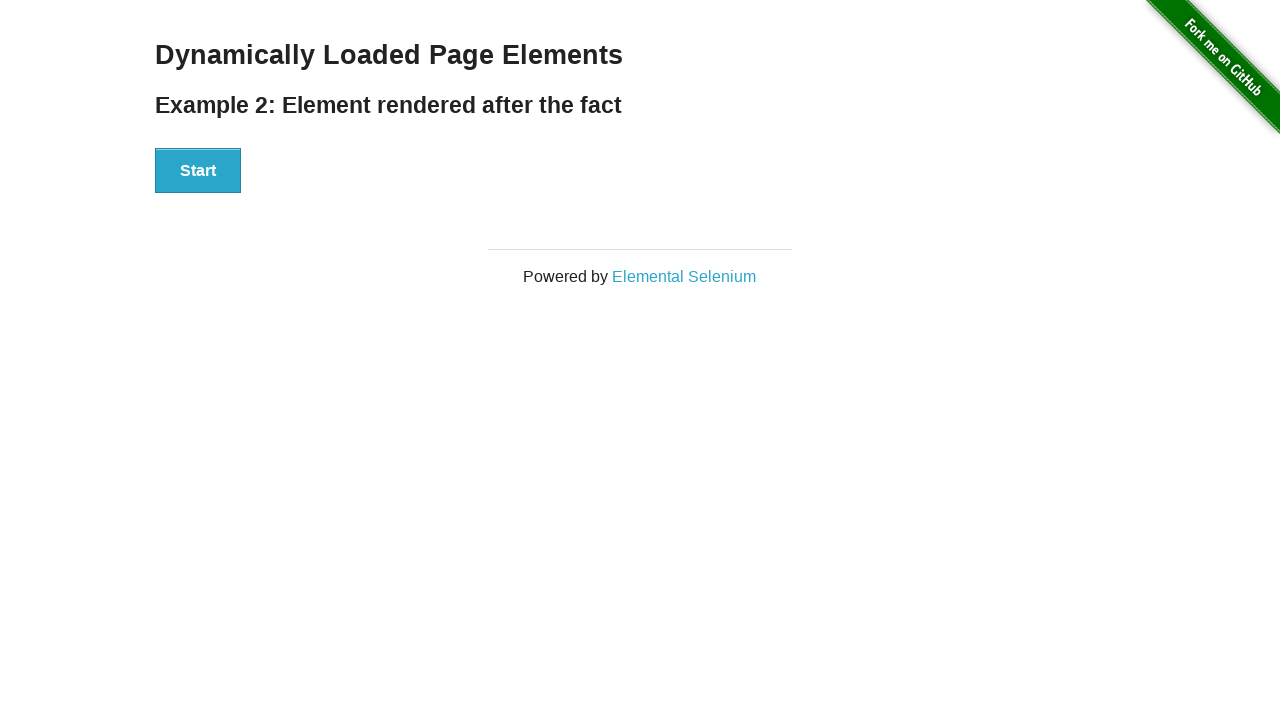

Clicked the start button at (198, 171) on #start button
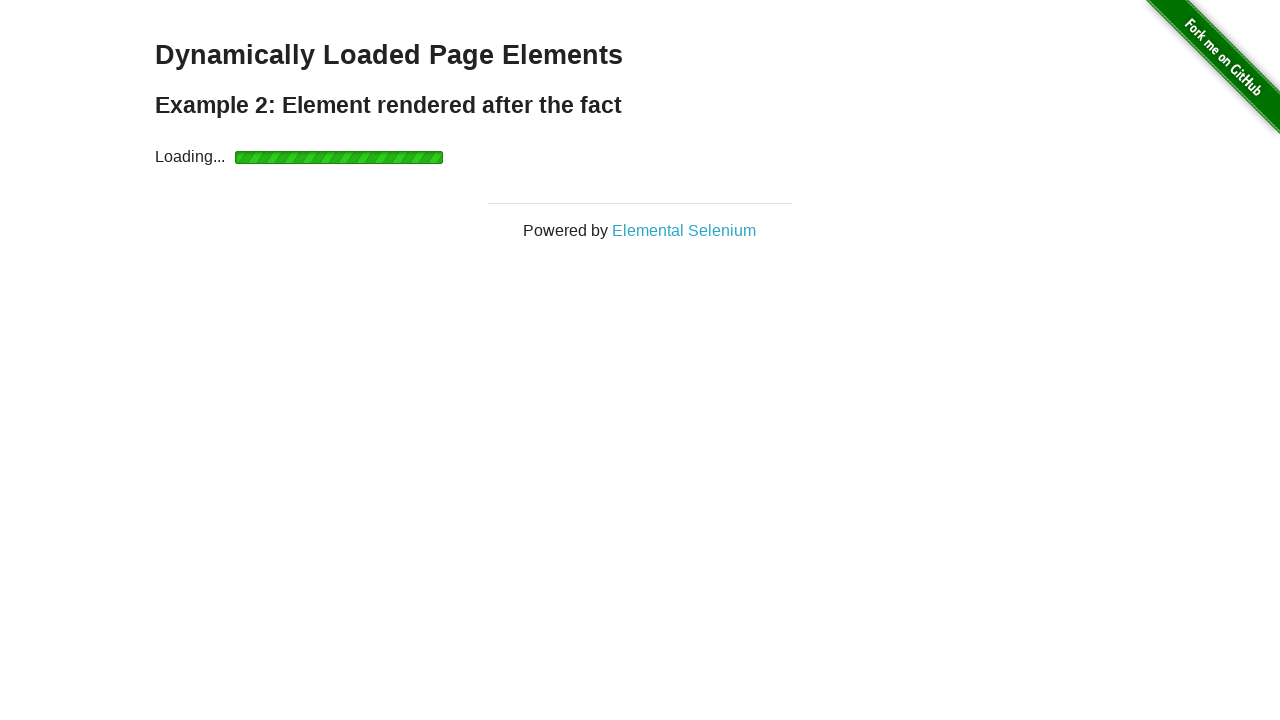

Finish element became visible
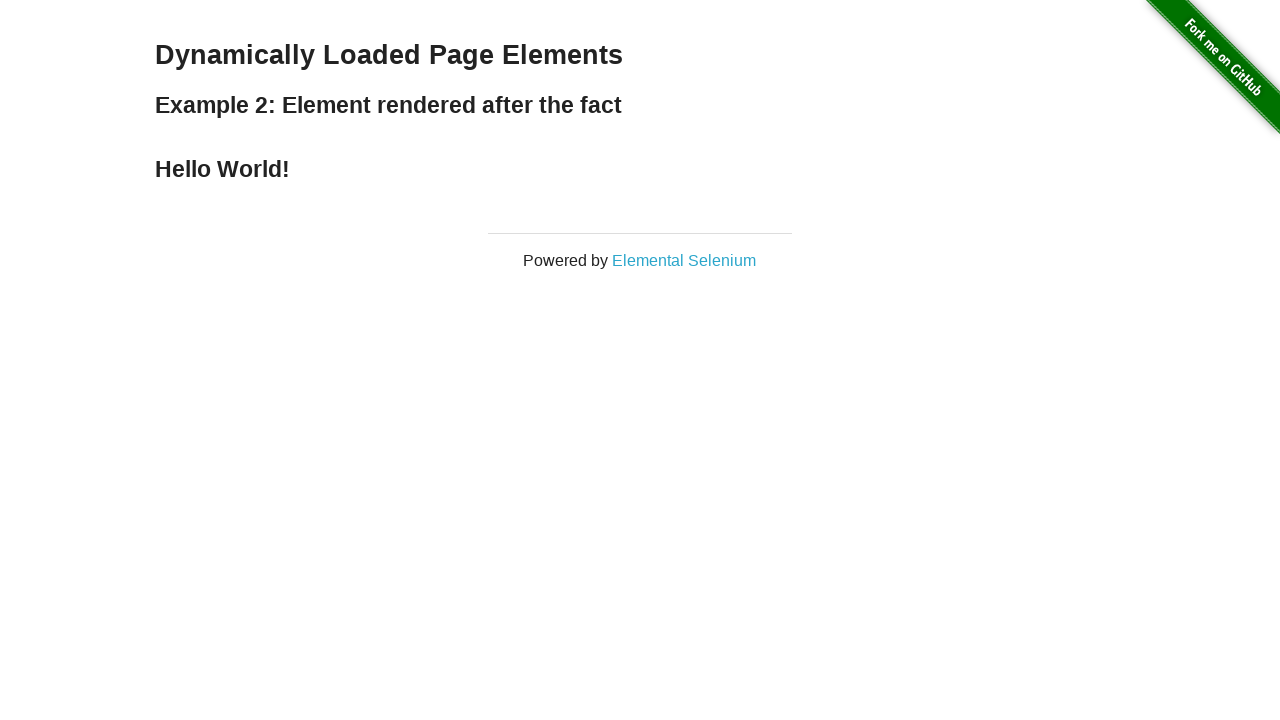

Retrieved finish element text content
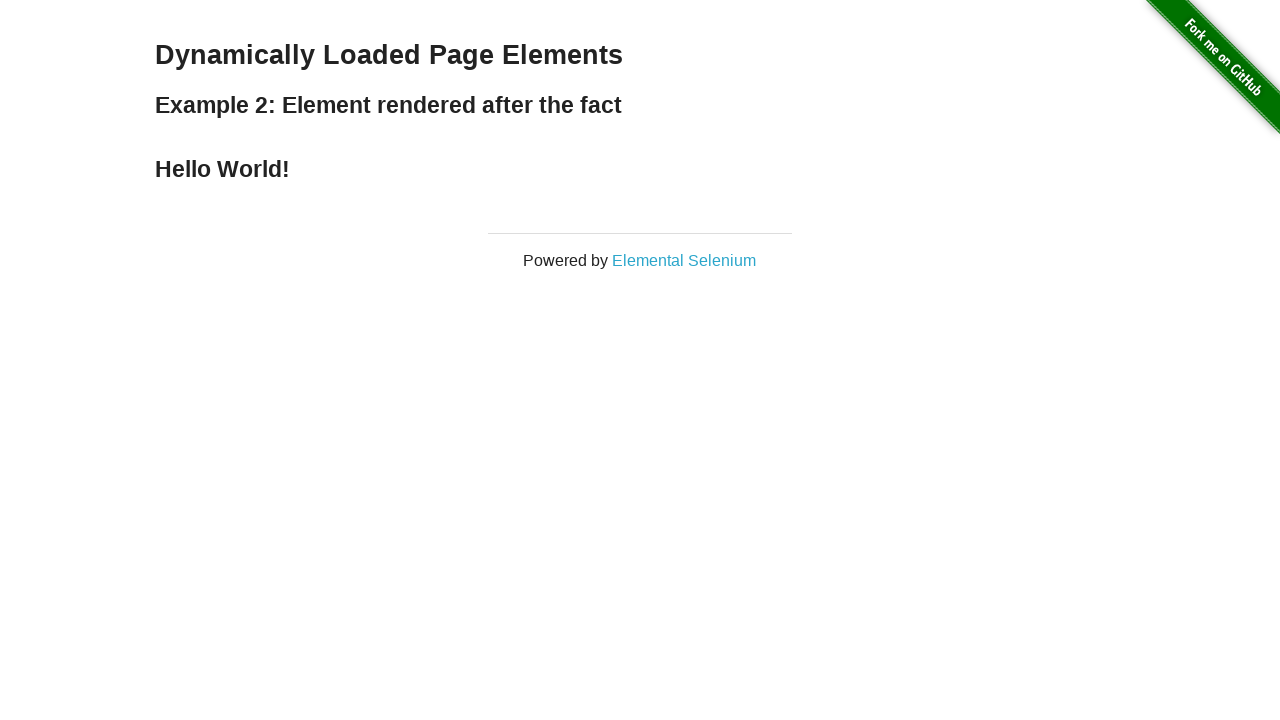

Asserted that finish text equals 'Hello World!'
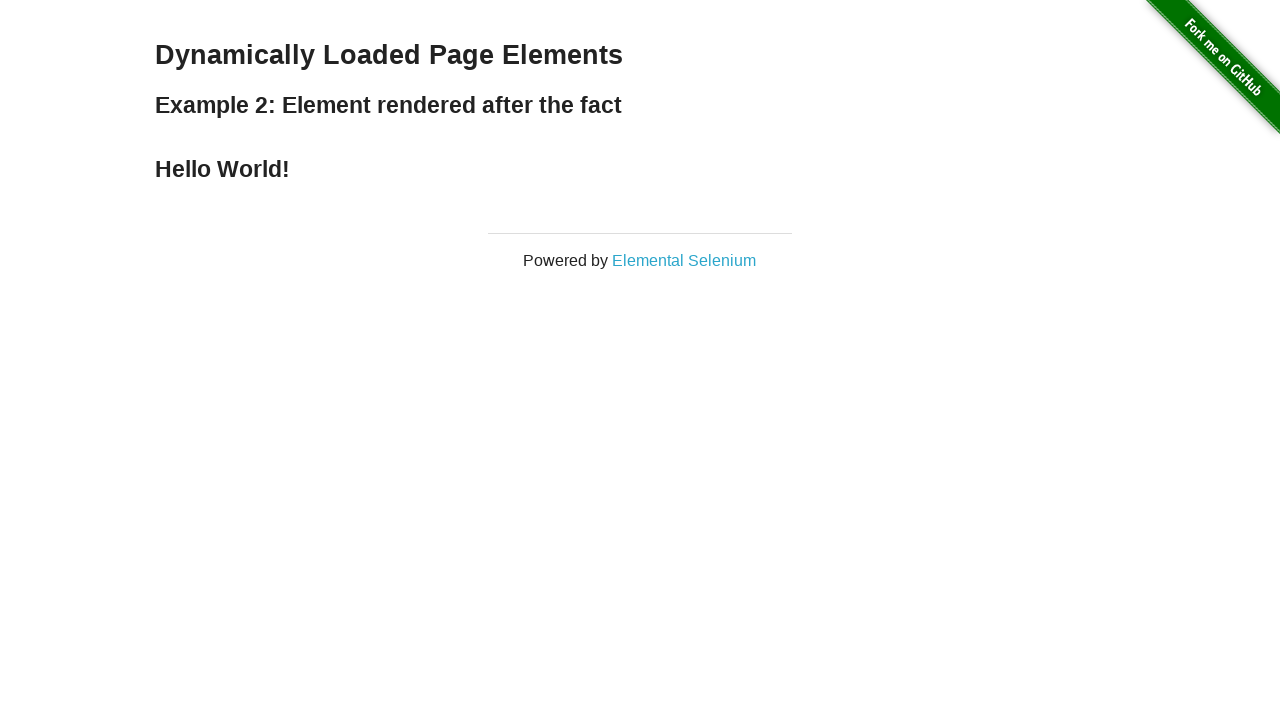

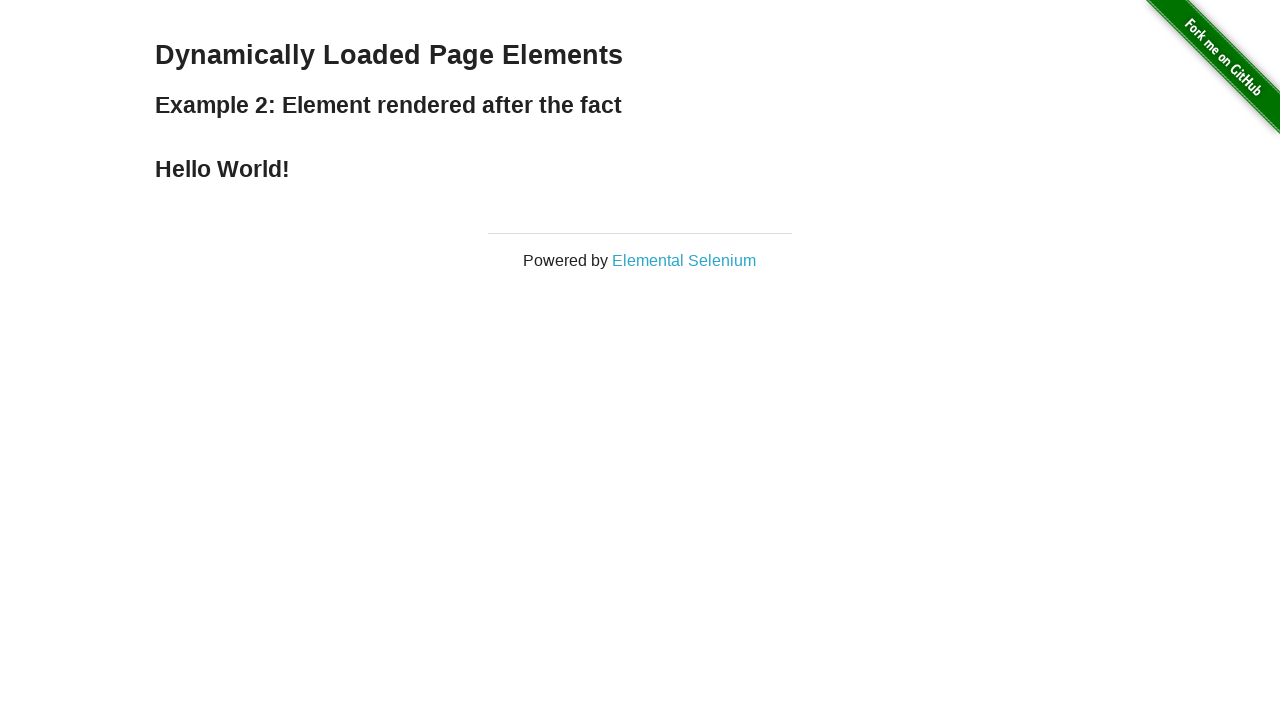